Tests multi-select dropdown functionality by selecting an option using its index

Starting URL: https://omayo.blogspot.com/

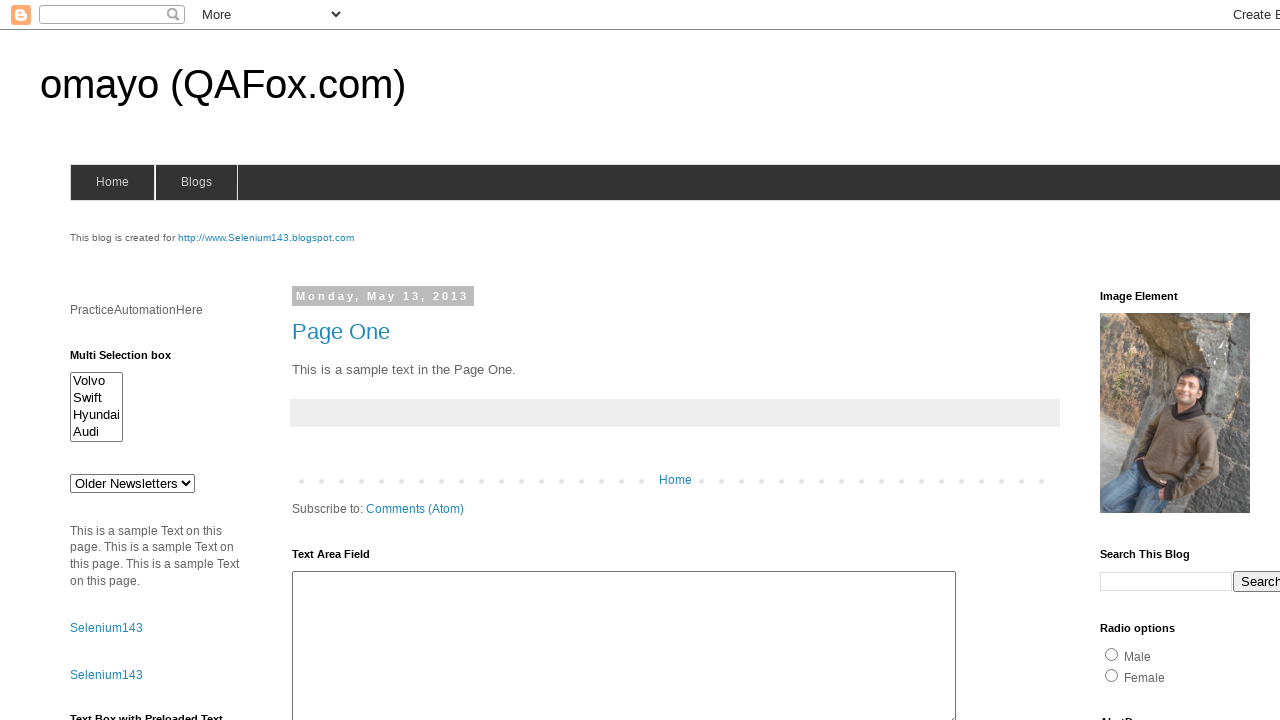

Located multi-select dropdown element with id 'multiselect1'
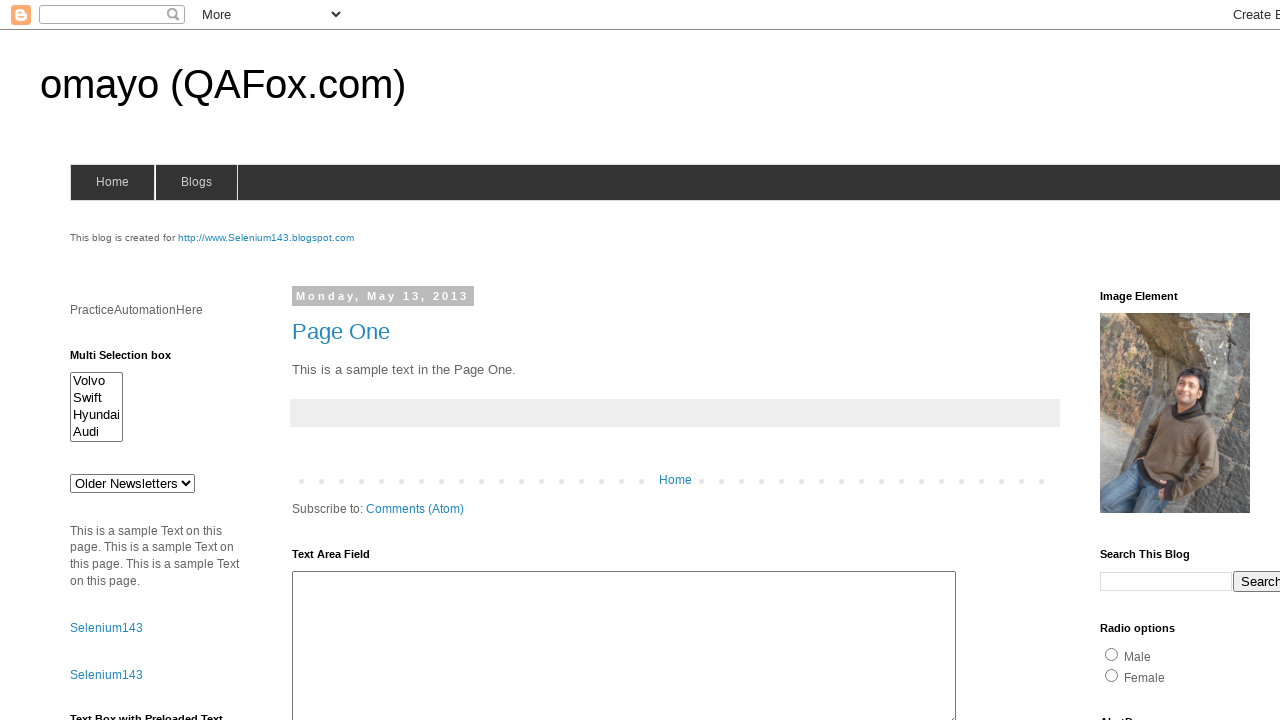

Selected option at index 1 from multi-select dropdown on select#multiselect1
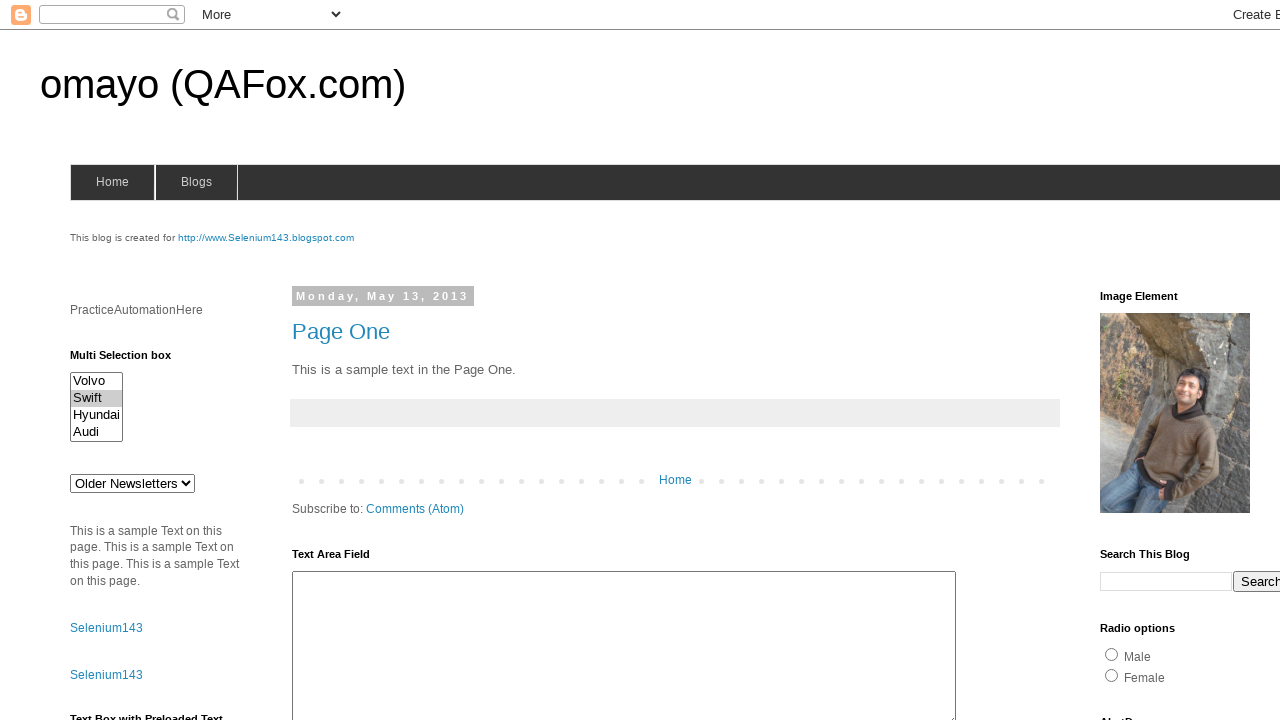

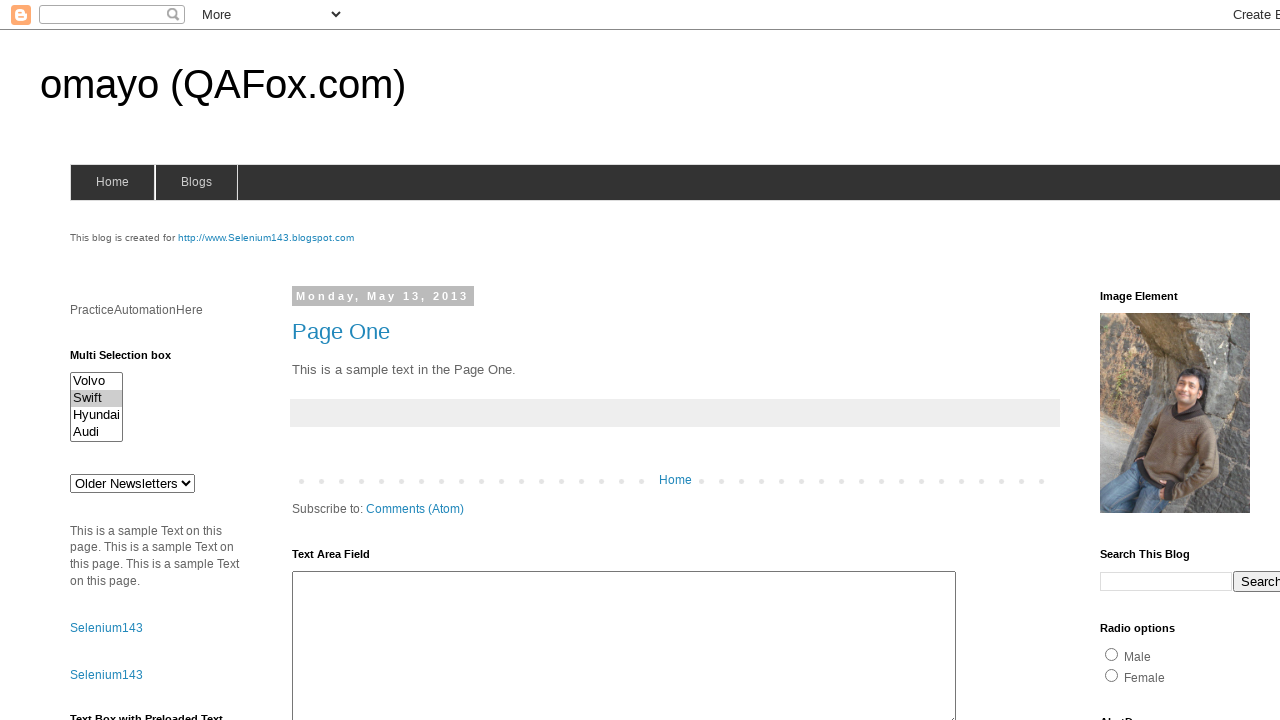